Tests user registration form by filling in username, first name, last name, selecting gender, and choosing a date of birth from a date picker

Starting URL: https://lkmdemoaut.accenture.com/TestMeApp/RegisterUser.htm

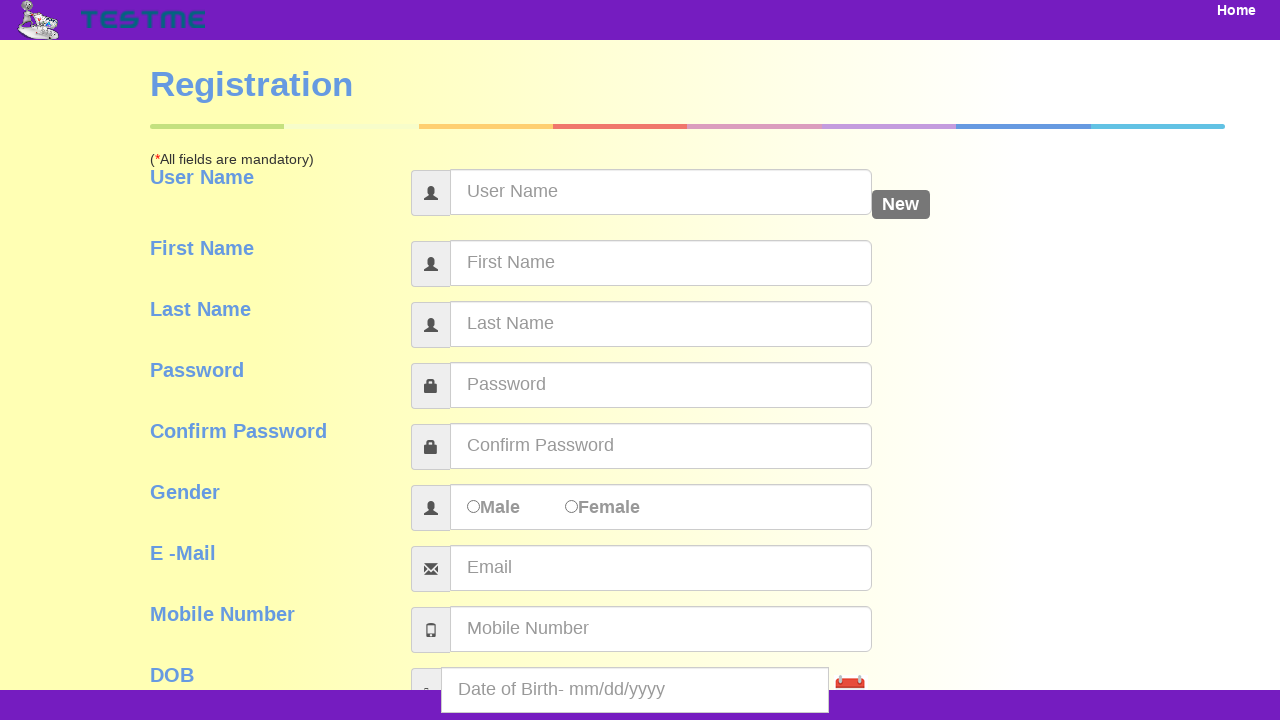

Filled username field with 'Leo10' on input[name='userName']
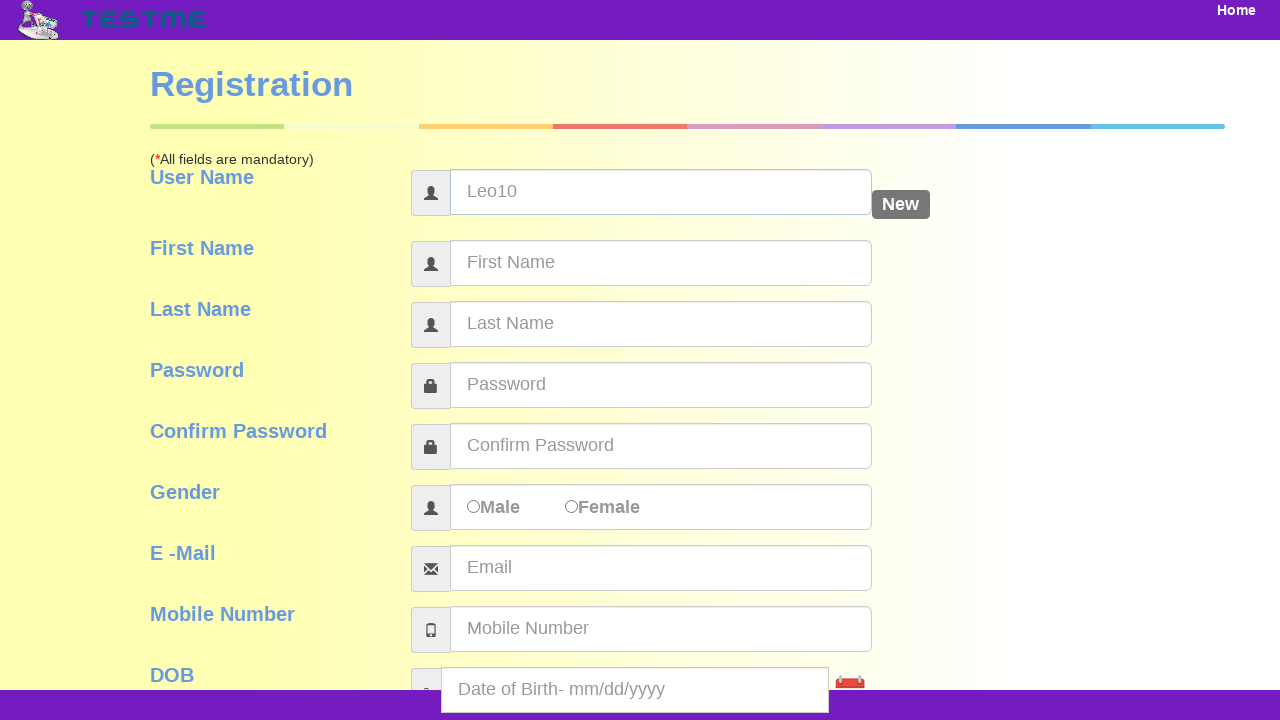

Filled first name field with 'Leo' on #firstName
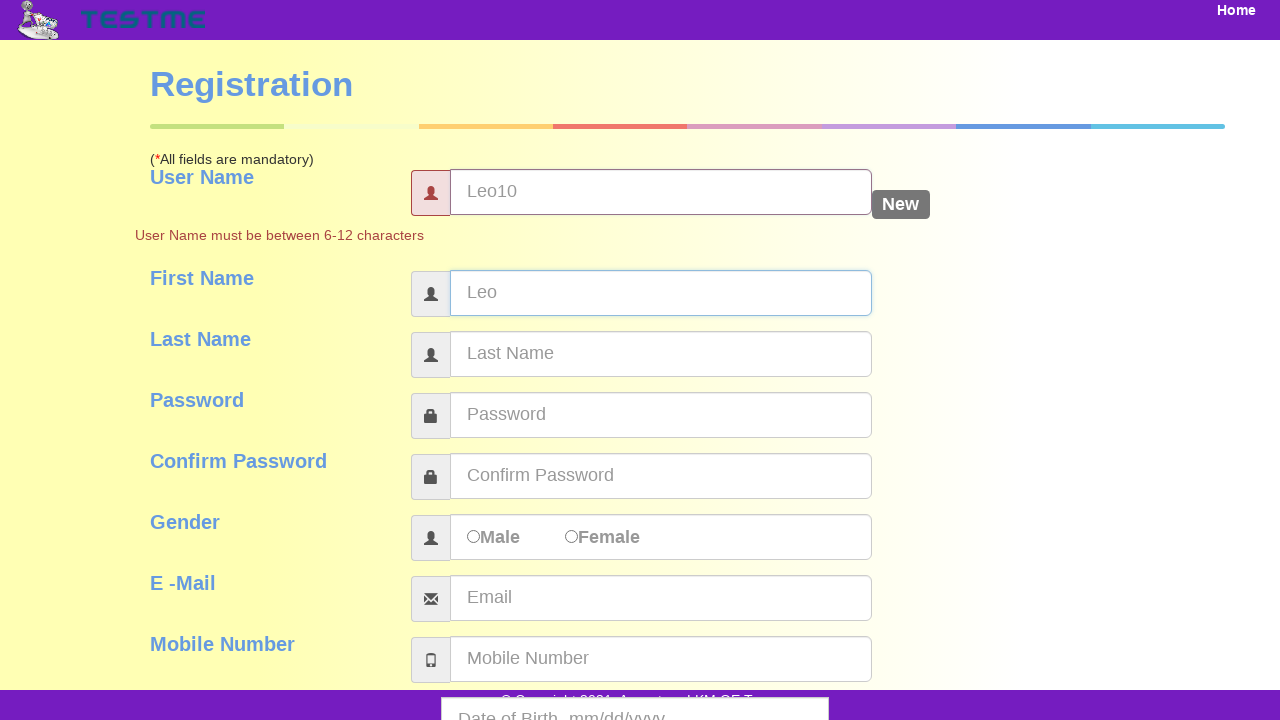

Filled last name field with 'Messi' on input[name='lastName']
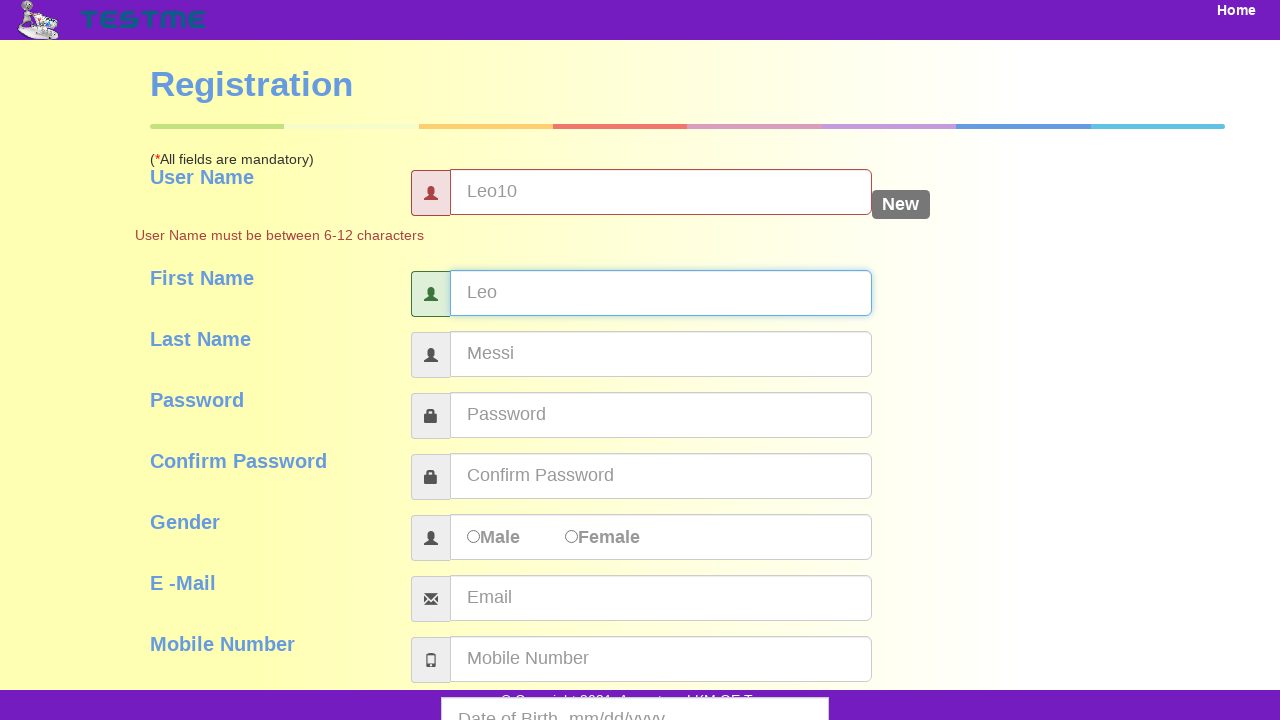

Selected Male gender option at (474, 536) on input[value='Male']
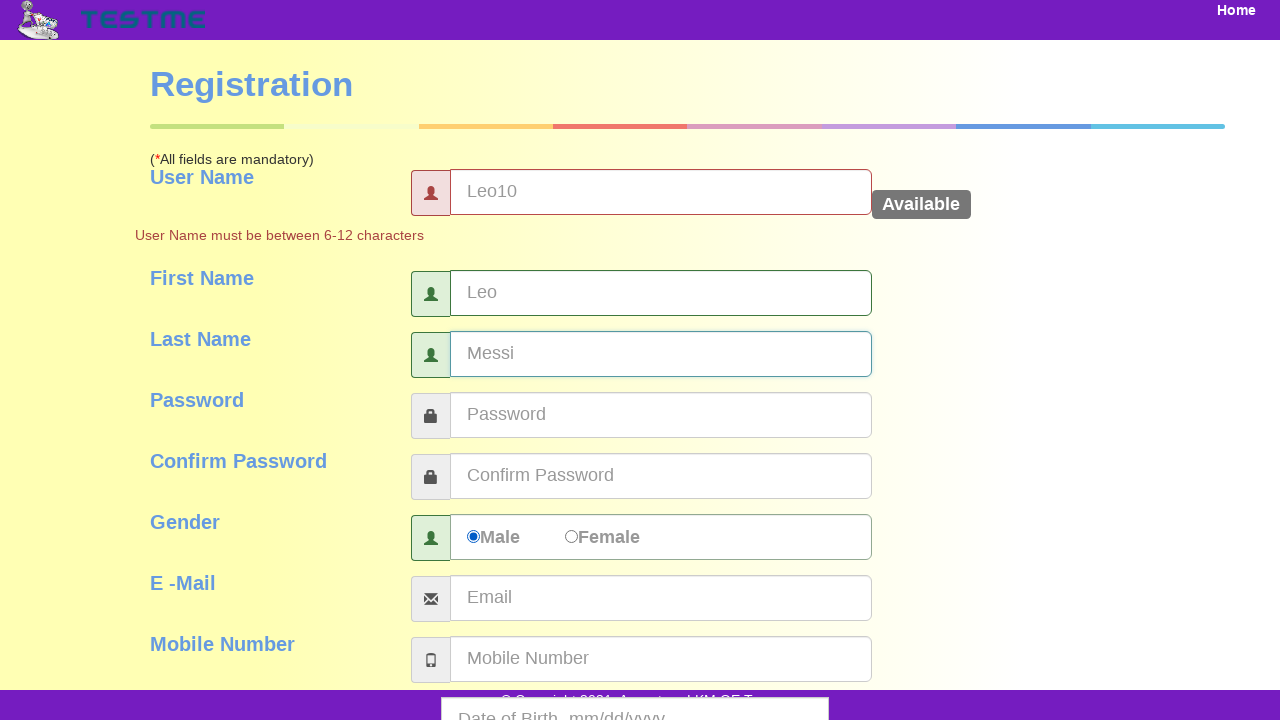

Clicked calendar icon to open date picker at (851, 360) on img[alt='Ch']
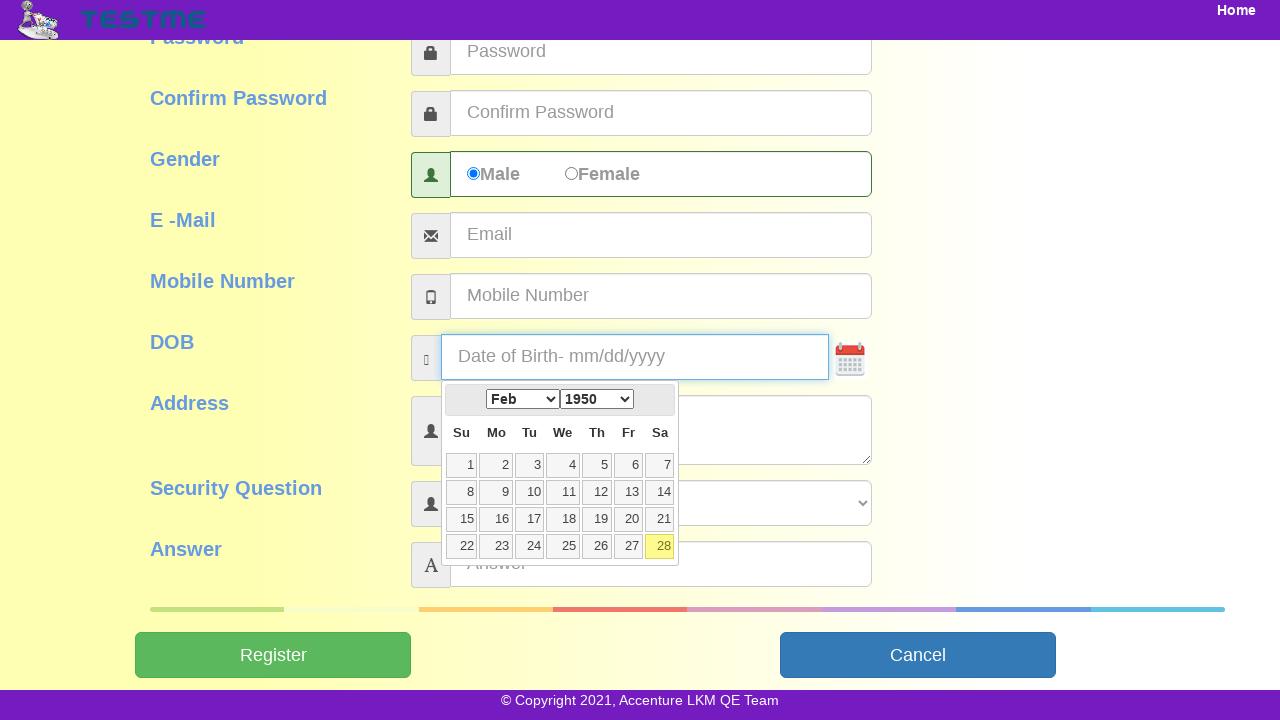

Selected May from month dropdown on select[data-handler='selectMonth']
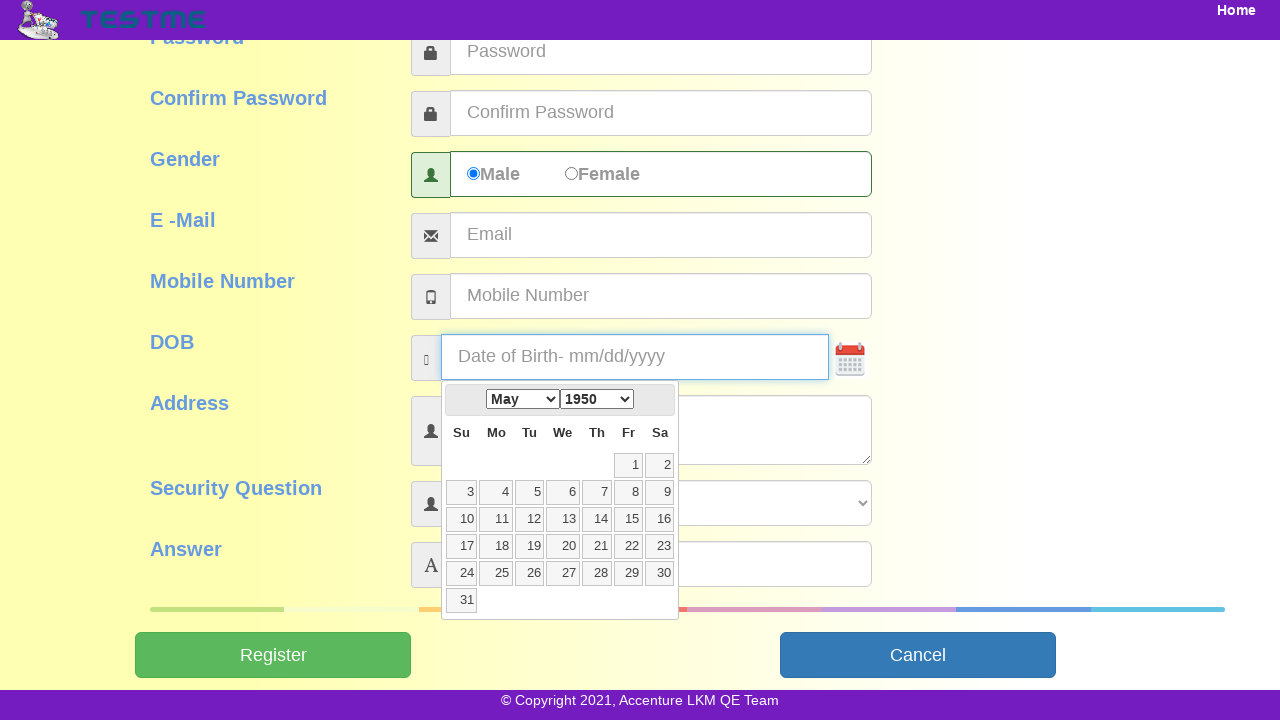

Selected 1993 from year dropdown on select[data-handler='selectYear']
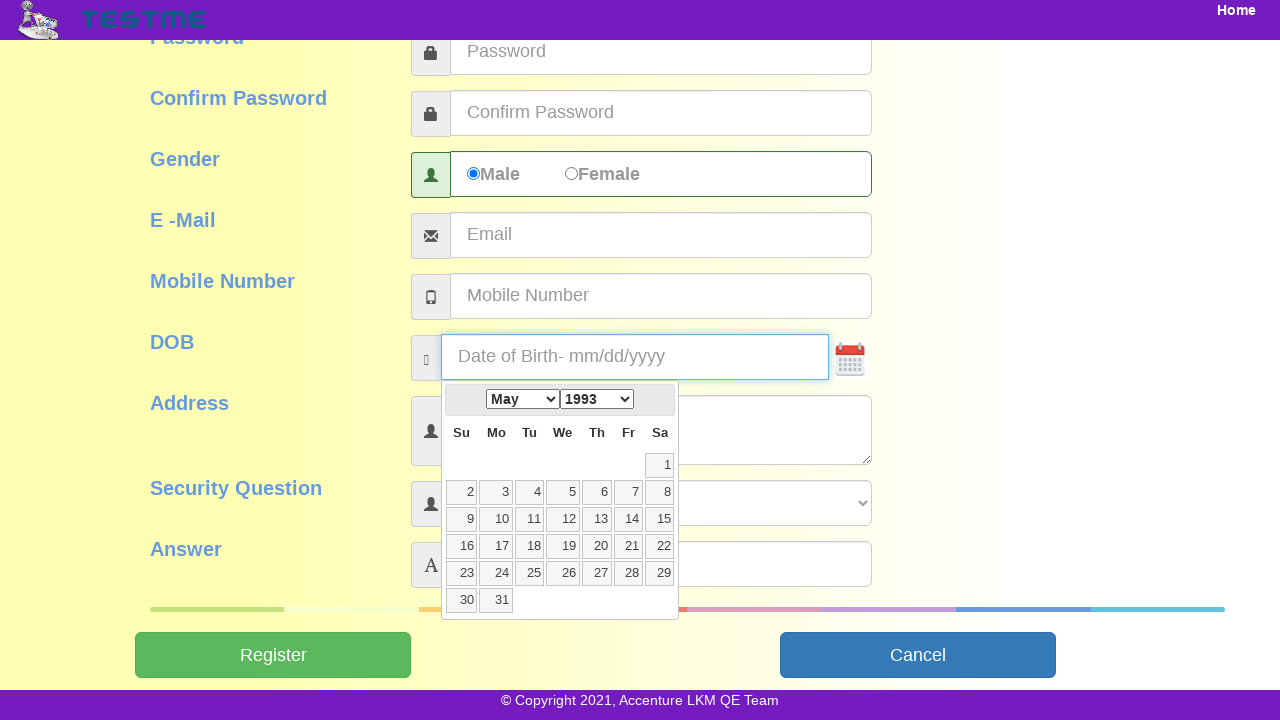

Selected day 28 from date picker at (628, 574) on a:has-text('28')
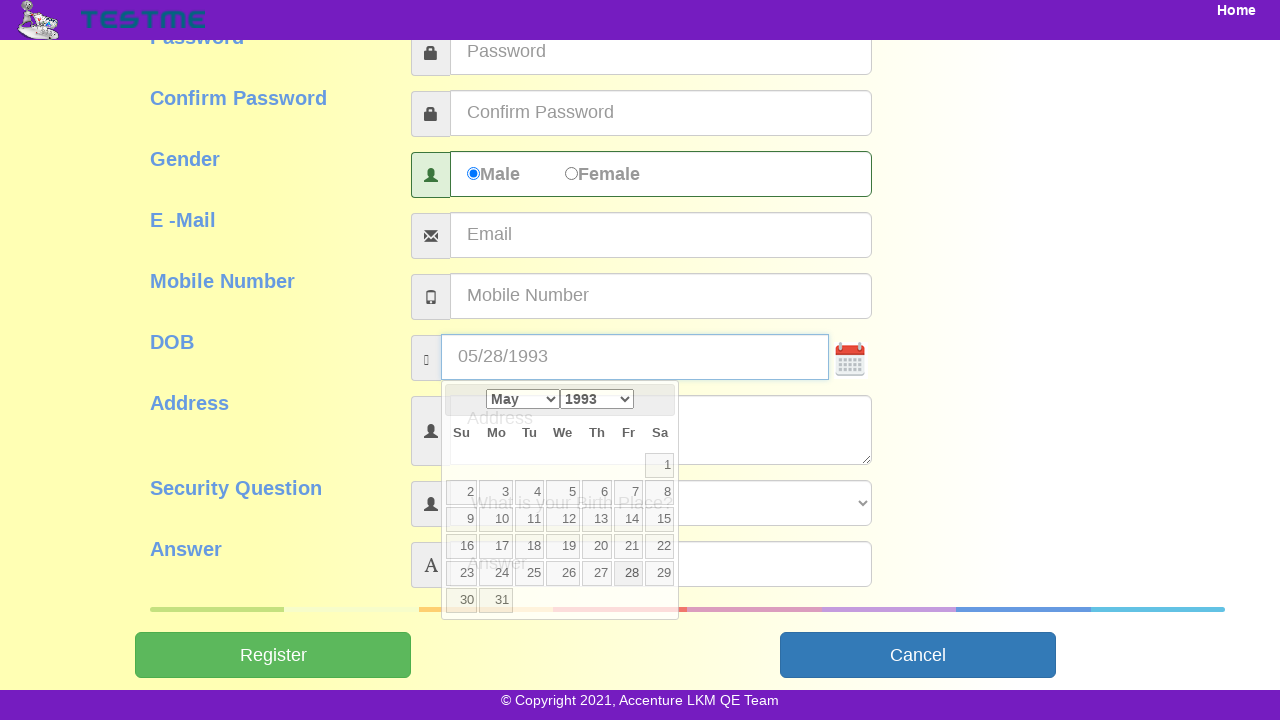

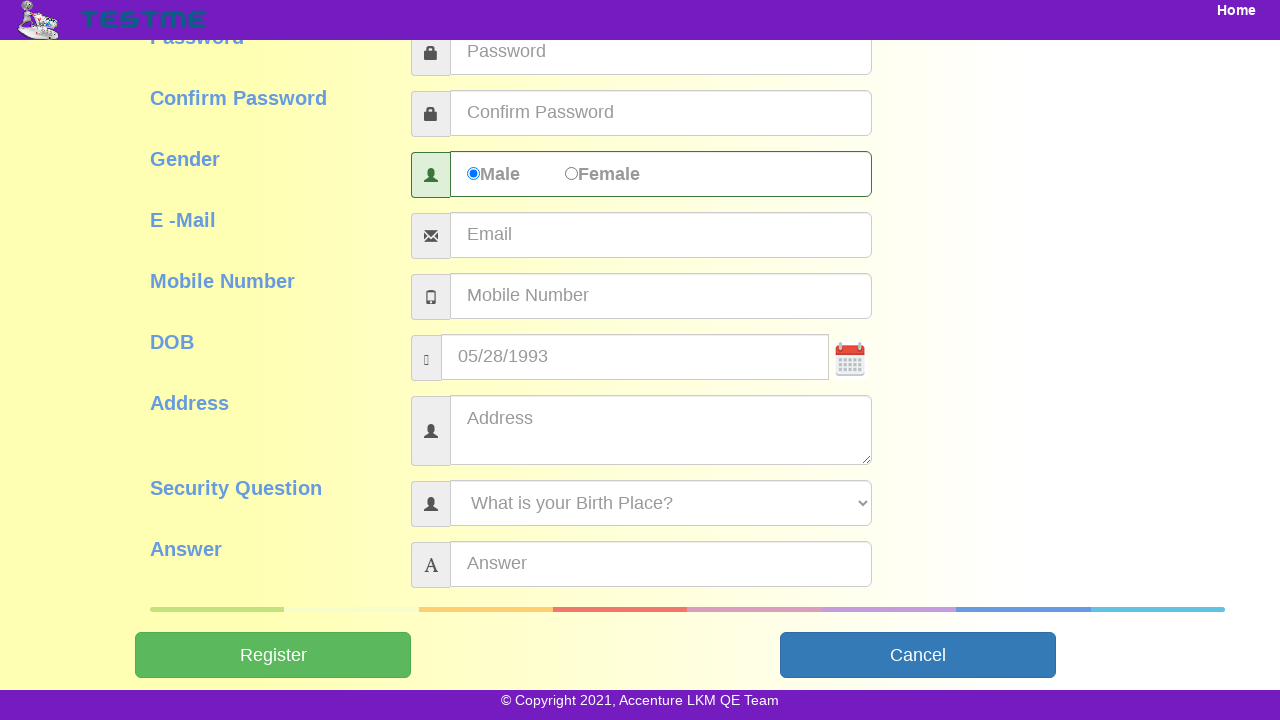